Tests clicking on the site logo/title link on the Automation Practice Site homepage

Starting URL: https://practice.automationtesting.in/

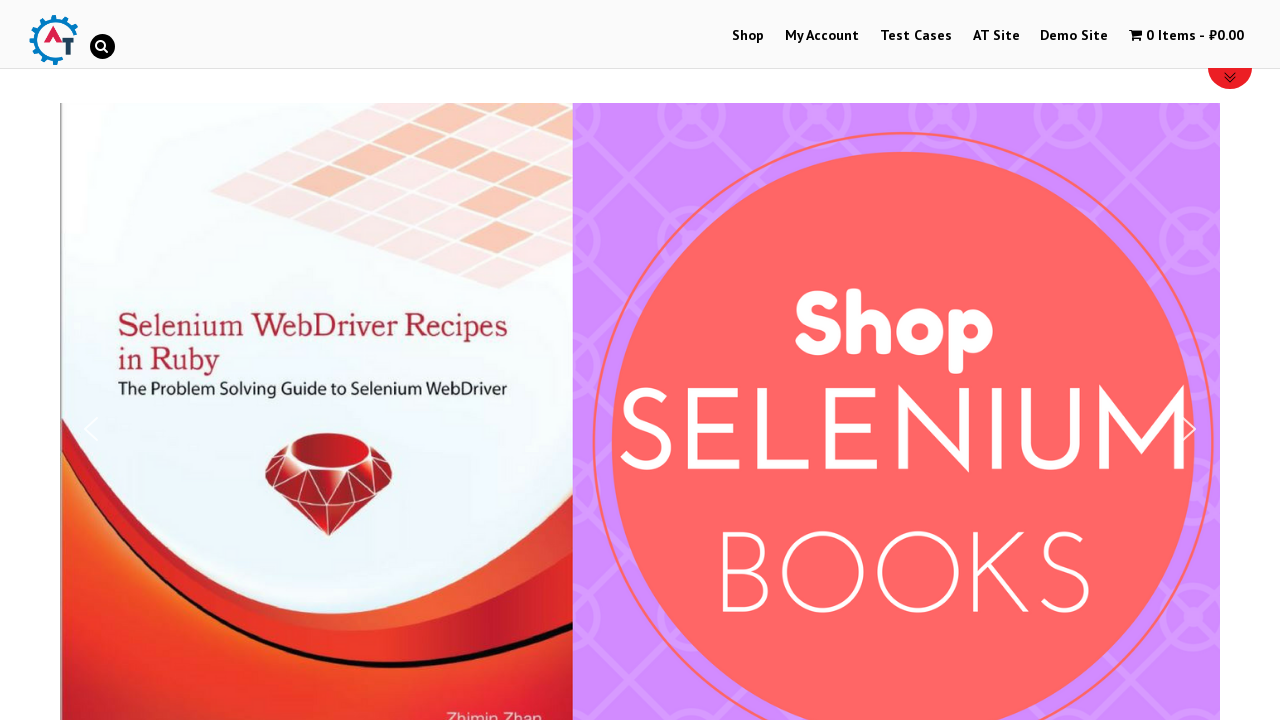

Navigated to Automation Practice Site homepage
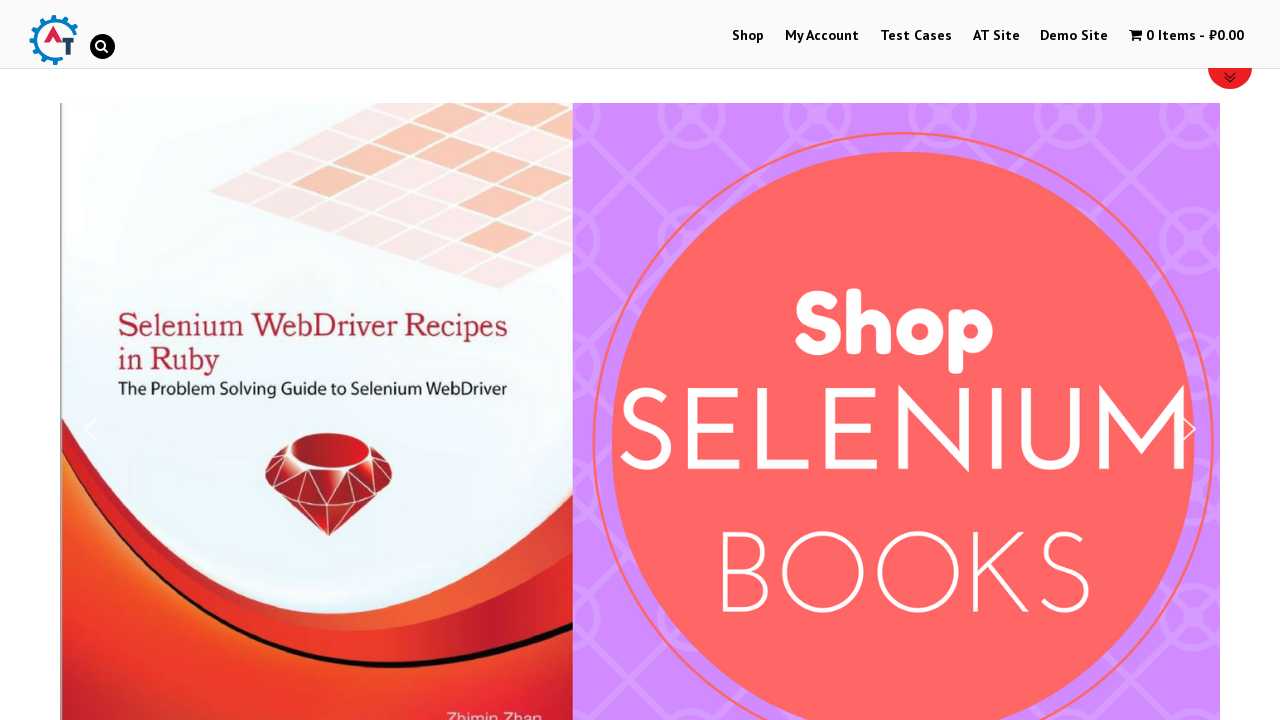

Clicked on the site logo/title link at (53, 40) on a[title='Automation Practice Site']
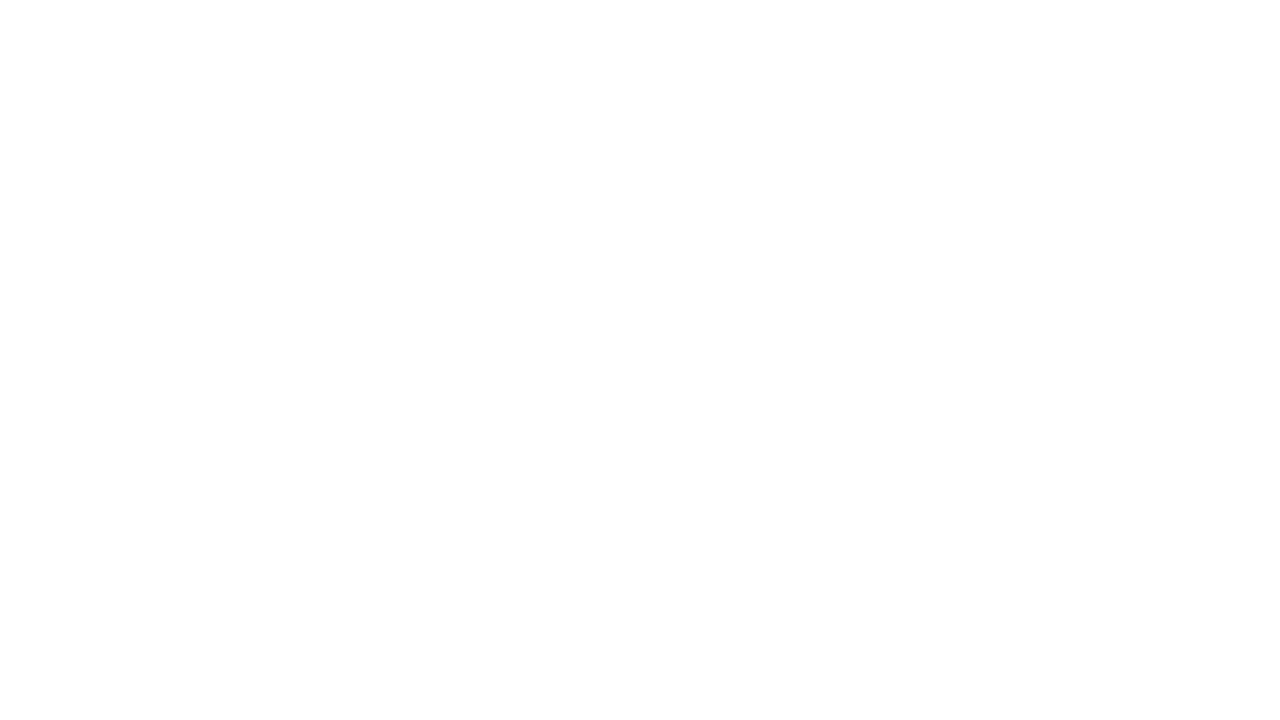

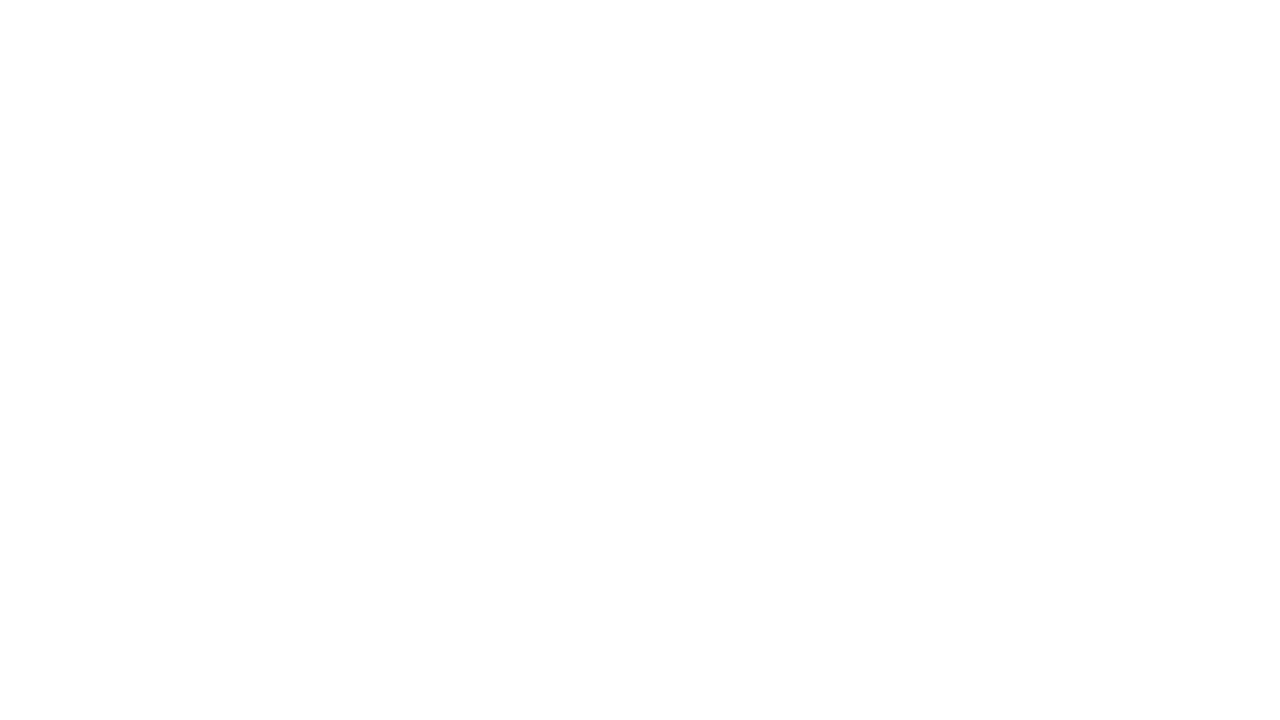